Tests drag and drop functionality on jQuery UI demo page by dragging an element to a droppable target within an iframe, then navigates to the Resizable demo page.

Starting URL: https://jqueryui.com/droppable

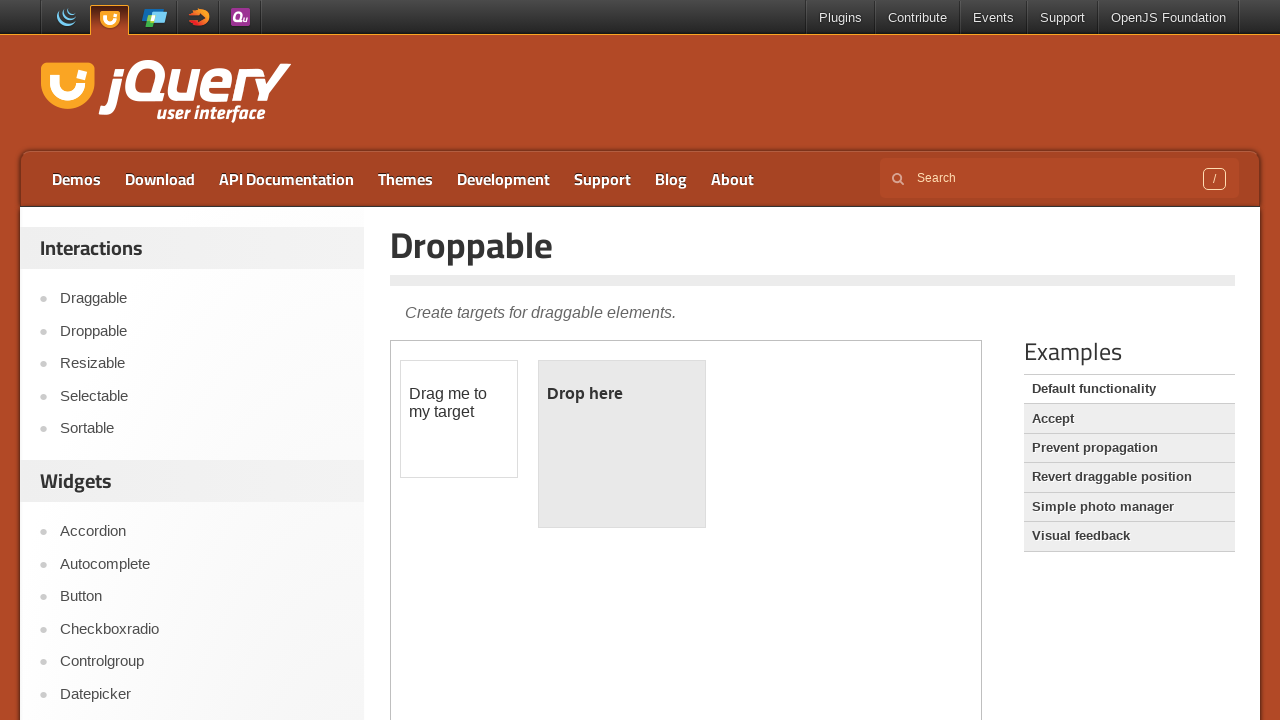

Located the demo iframe
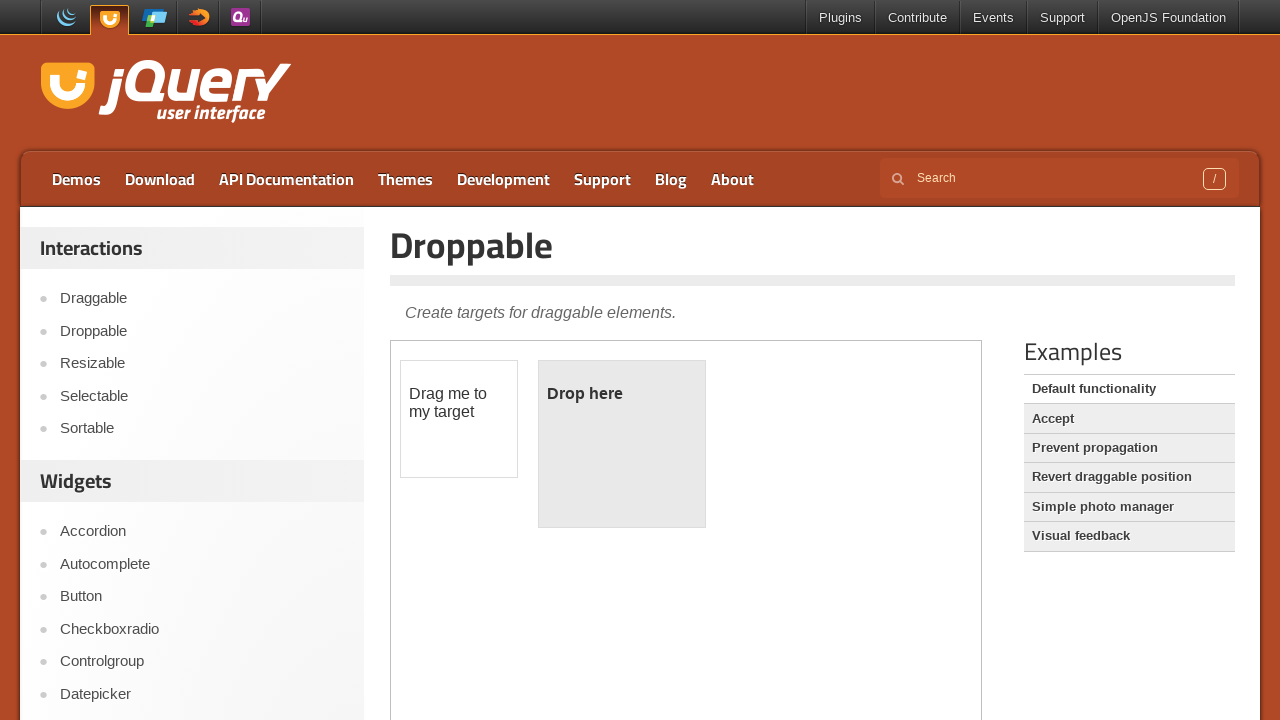

Located the draggable element within iframe
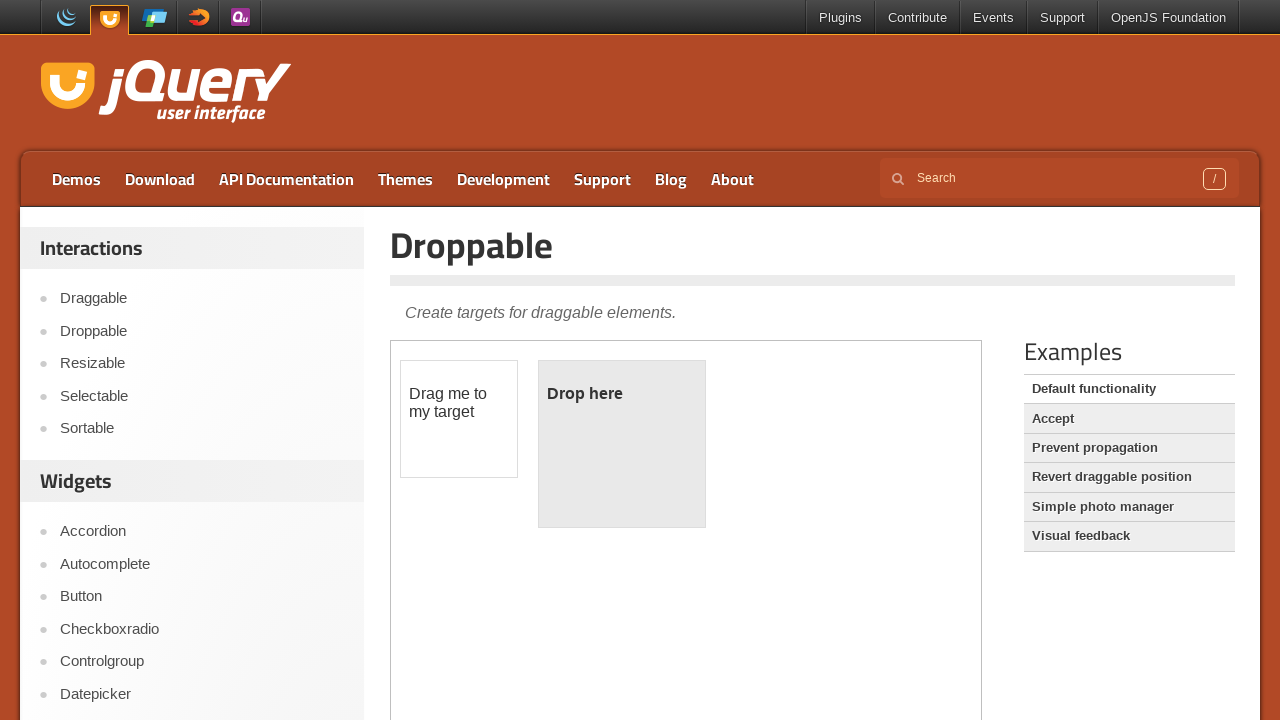

Located the droppable target element within iframe
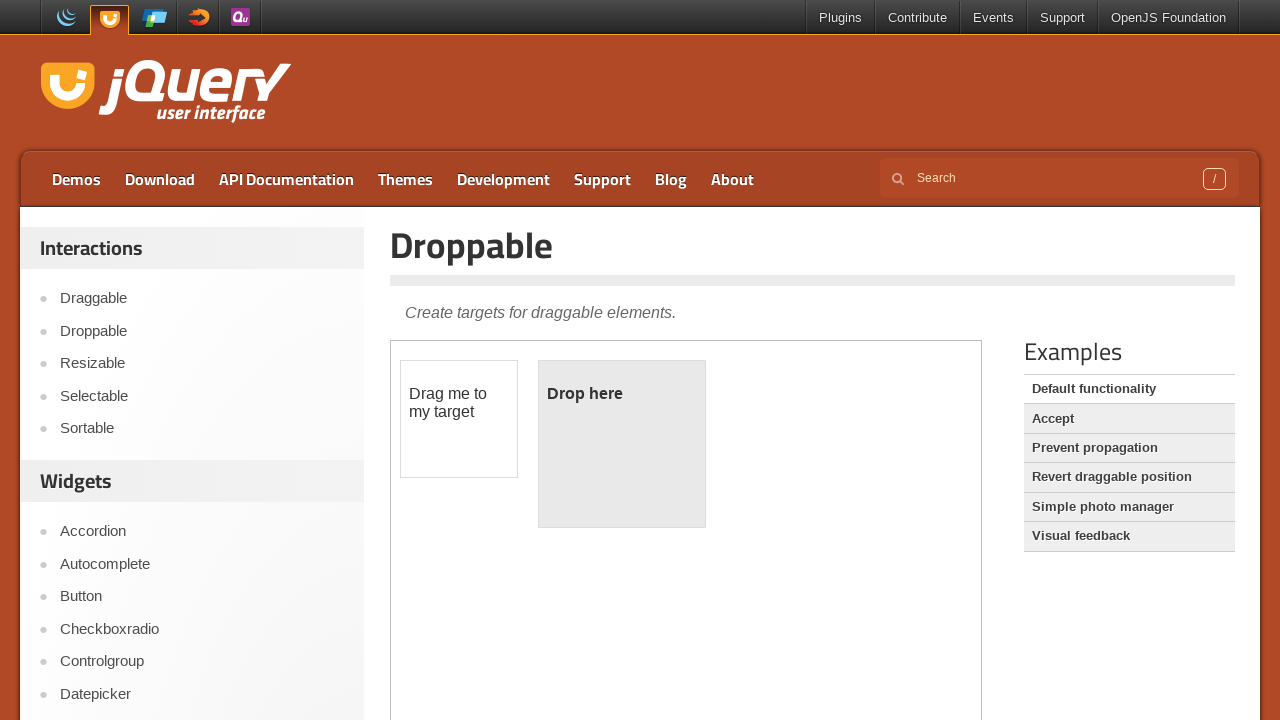

Dragged the draggable element to the droppable target at (622, 444)
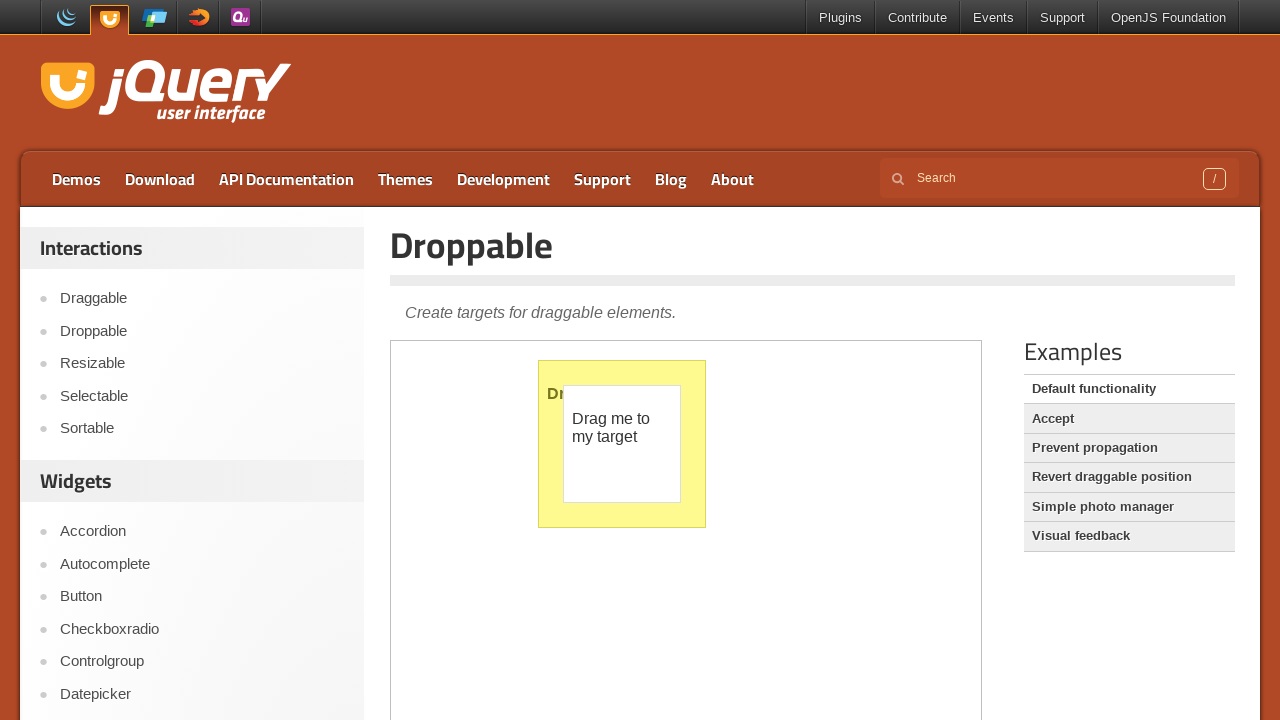

Clicked on the Resizable demo link at (202, 364) on a:has-text('Resizable')
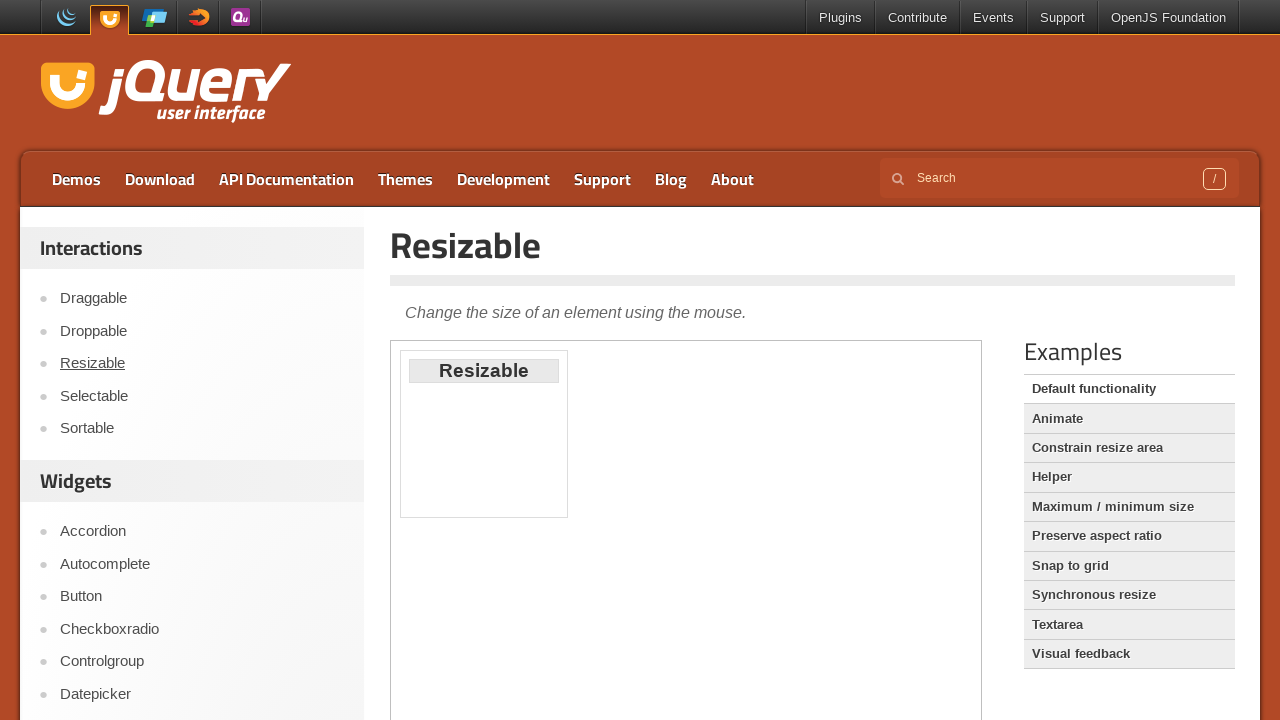

Resizable demo page loaded
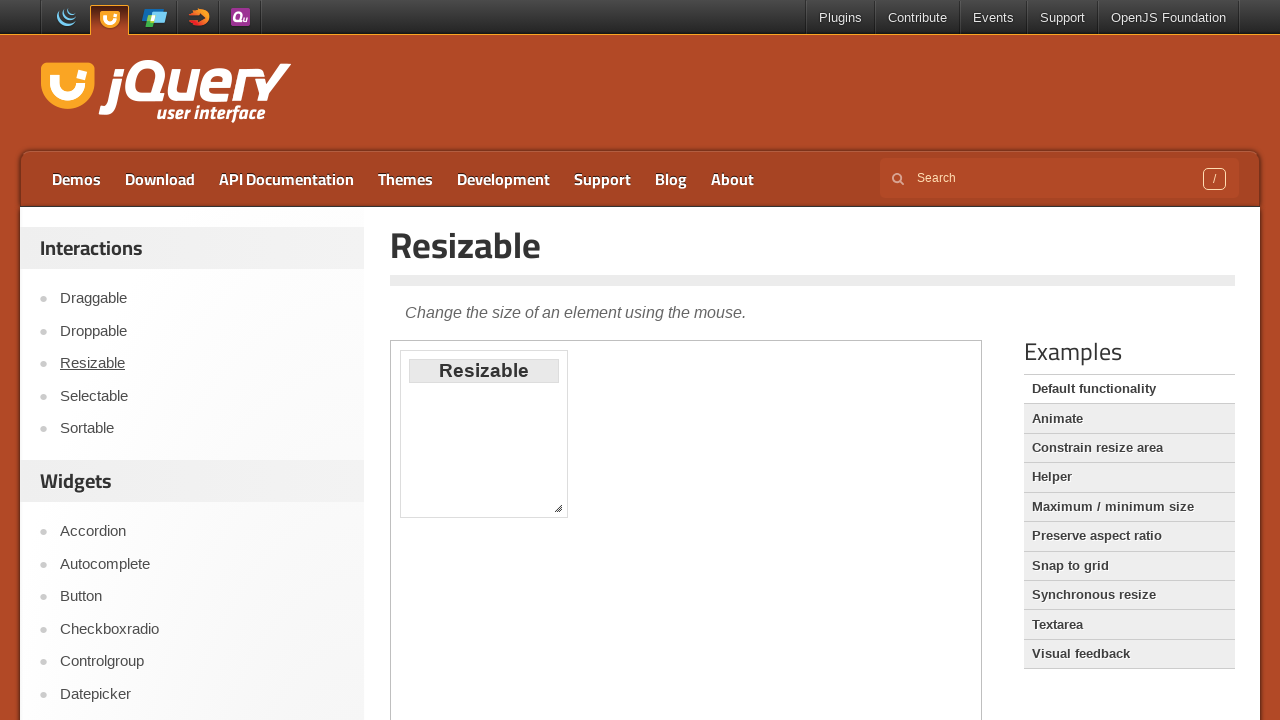

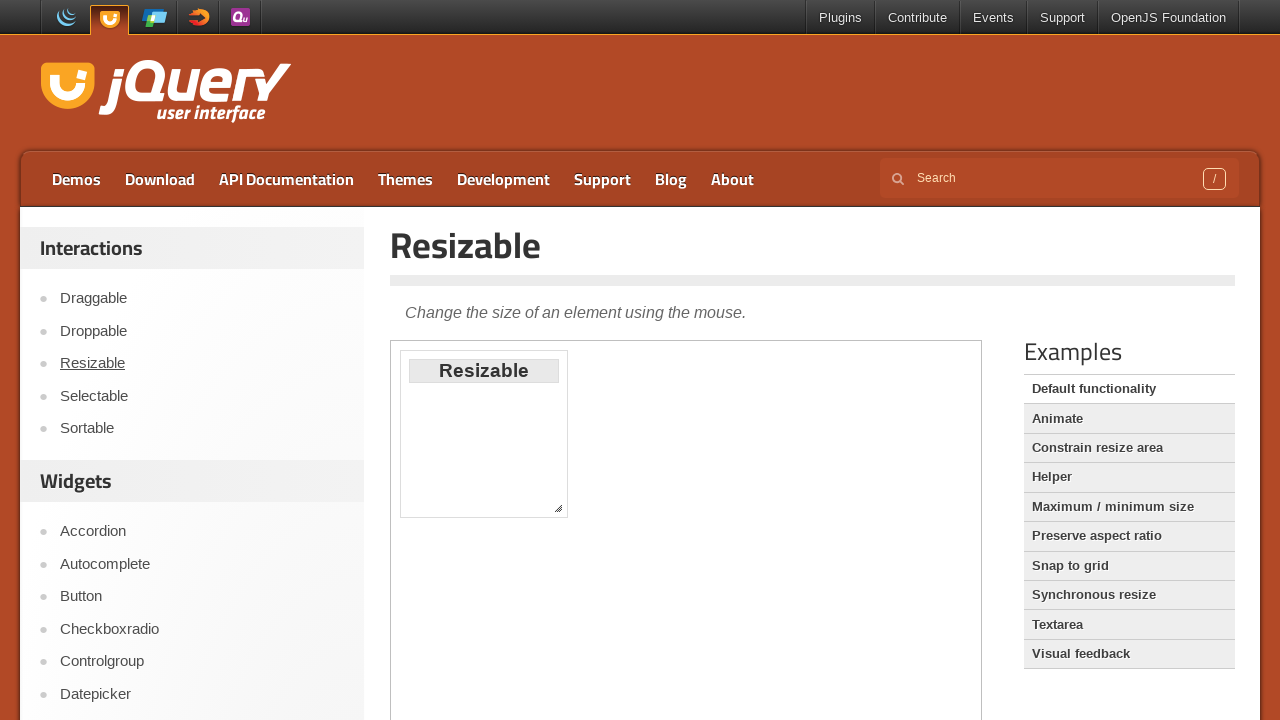